Tests opening a new browser window and navigating to a different page, then verifies that two windows are open by checking the page content in the new window.

Starting URL: http://the-internet.herokuapp.com/windows

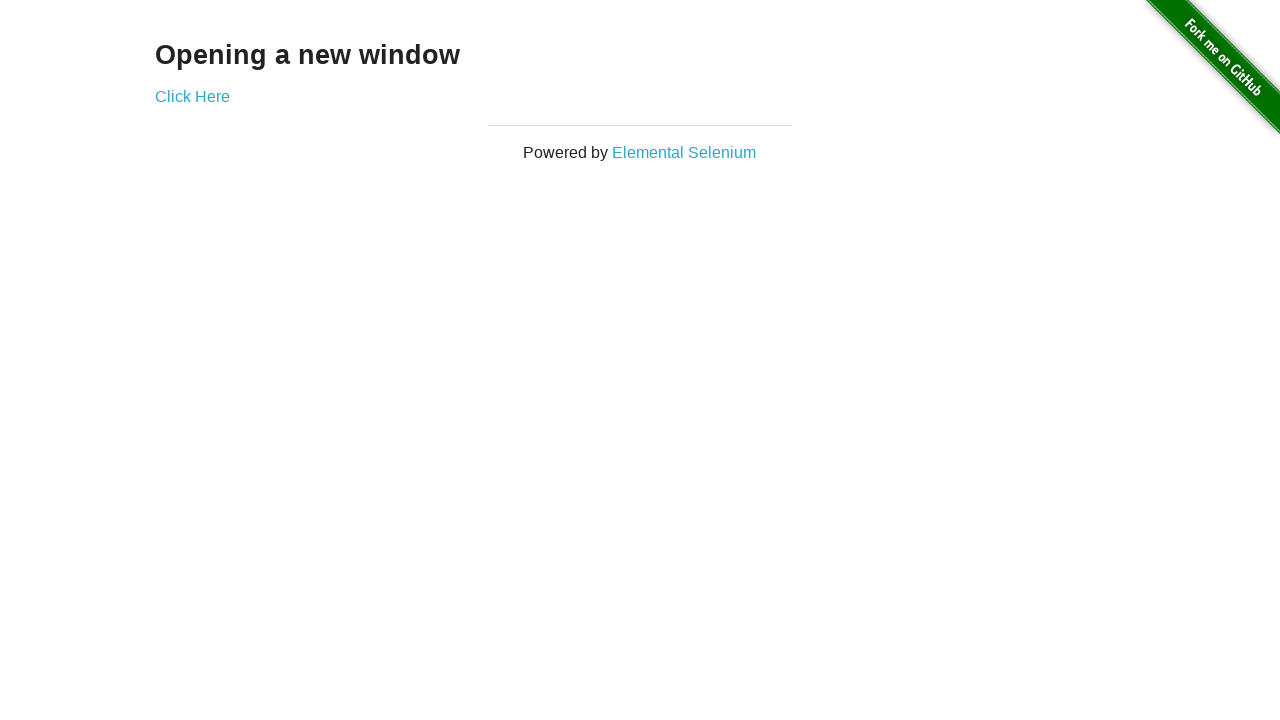

Opened a new browser window/tab
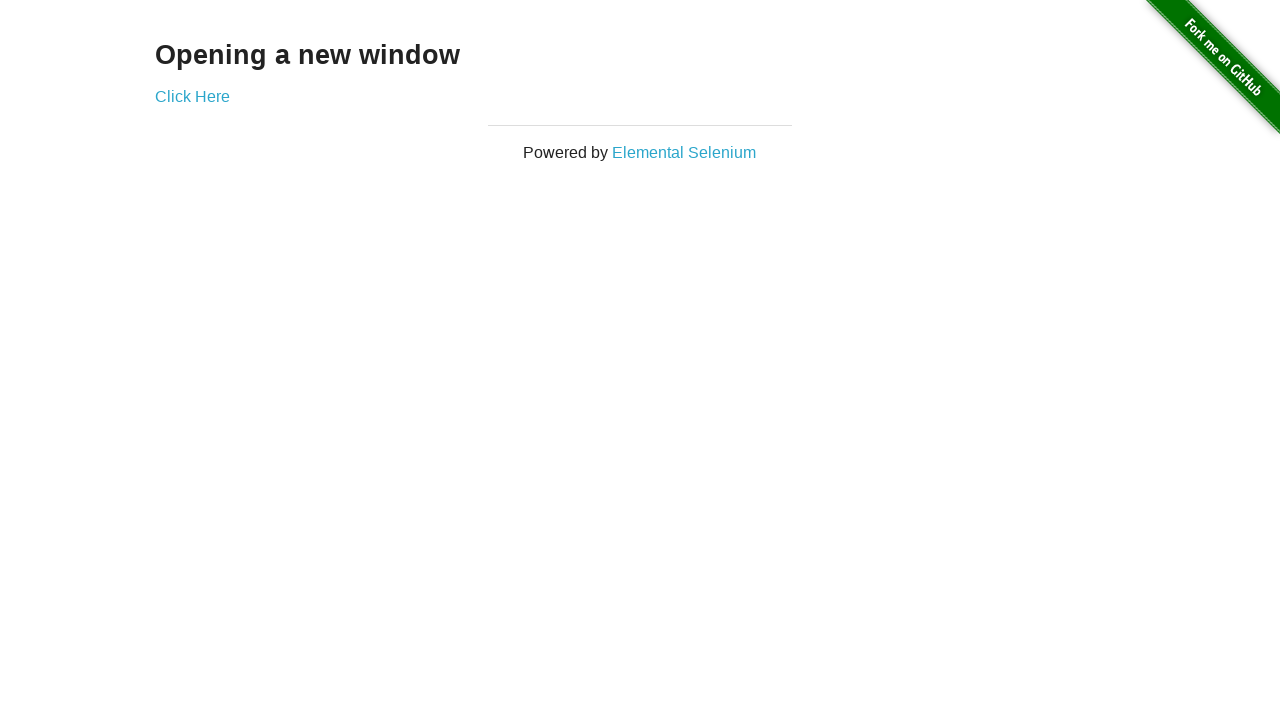

Navigated new window to https://the-internet.herokuapp.com/typos
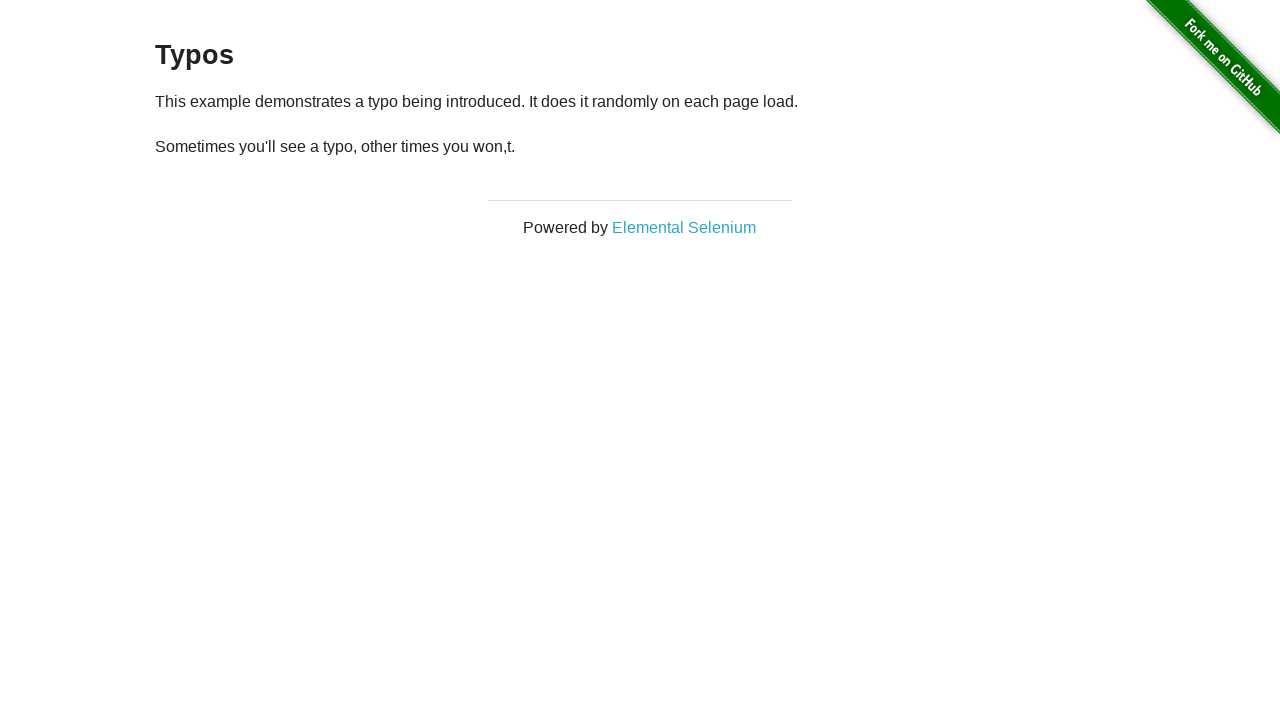

Typos page loaded successfully
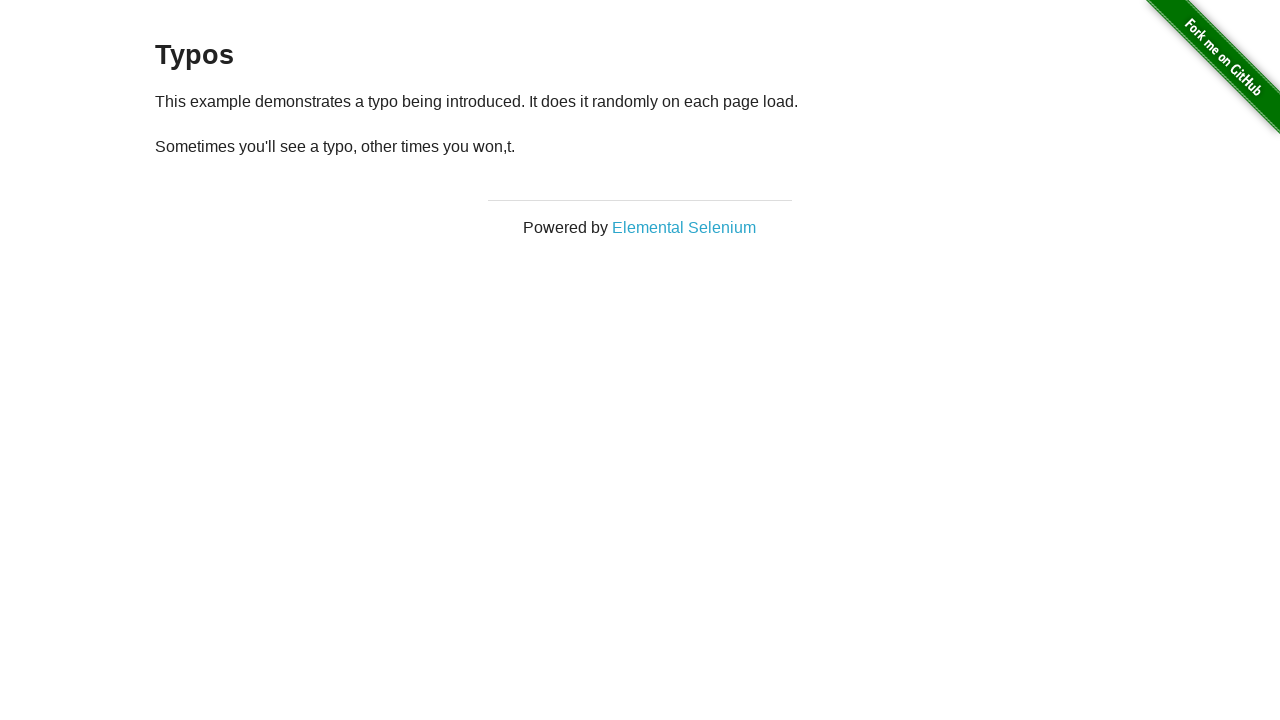

Verified that 2 windows are open
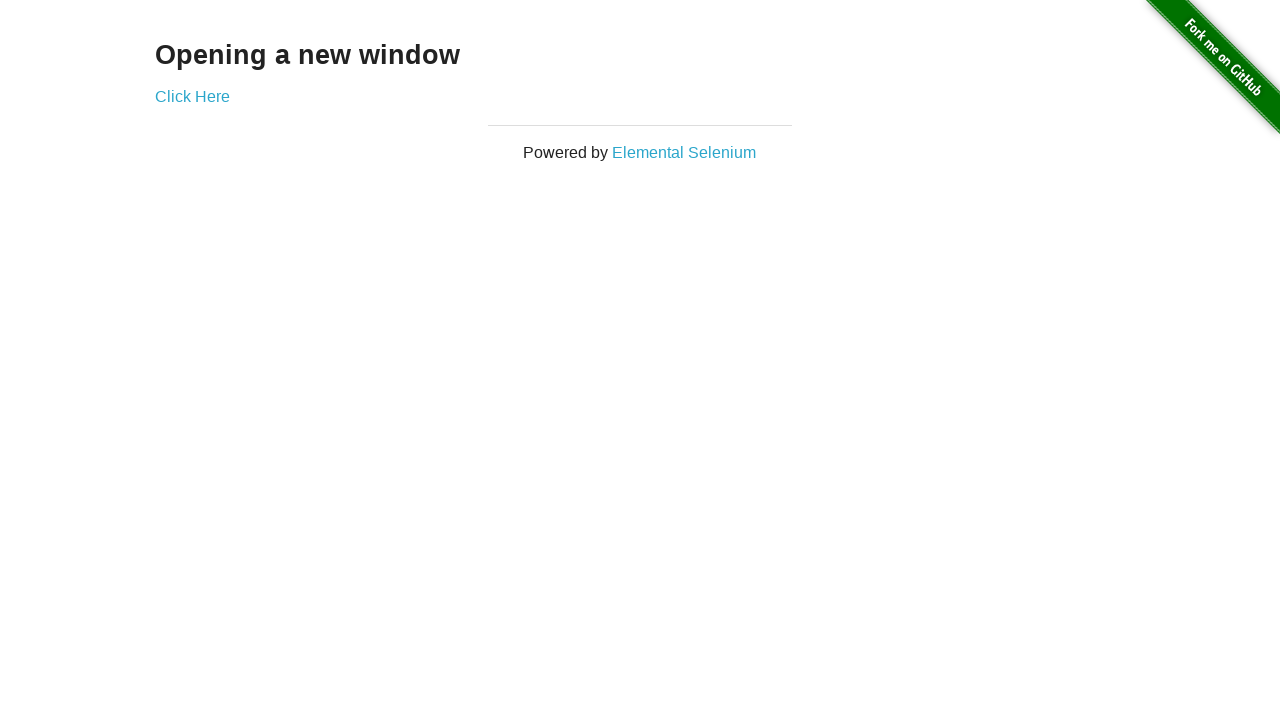

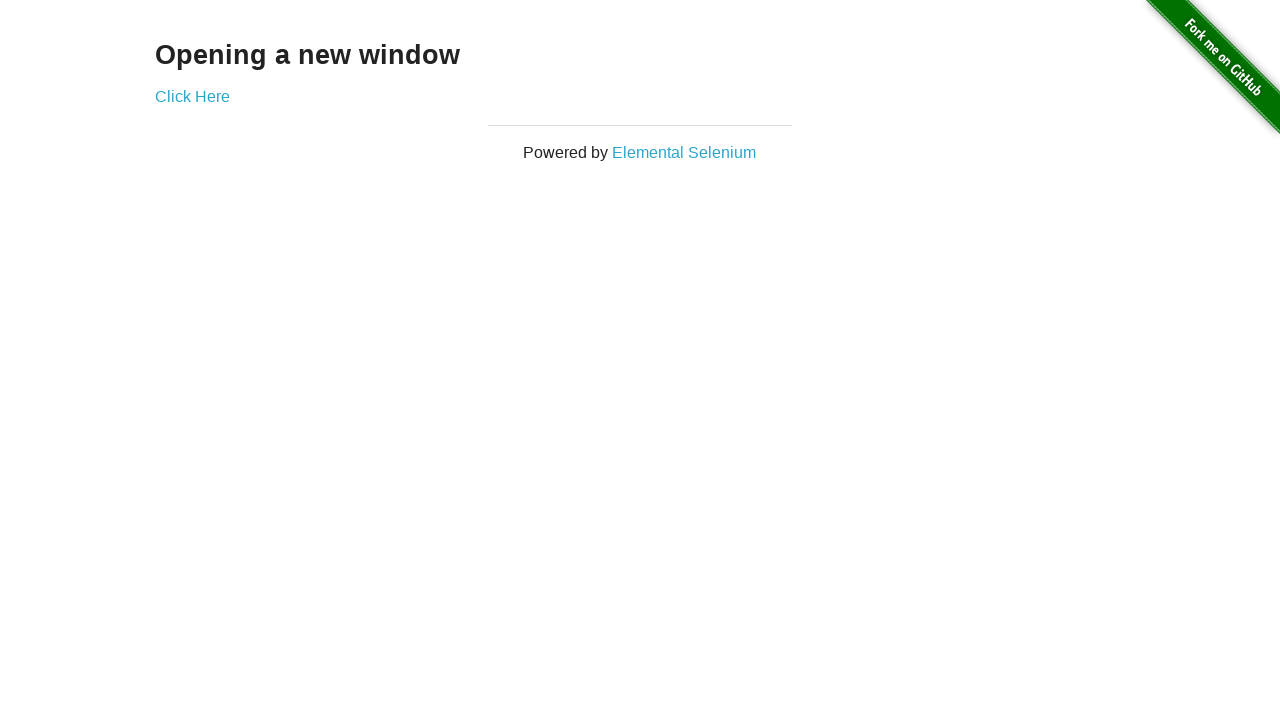